Tests the Double Click Me button by navigating to the buttons page, double-clicking the button, and verifying the double click message appears

Starting URL: https://demoqa.com/elements

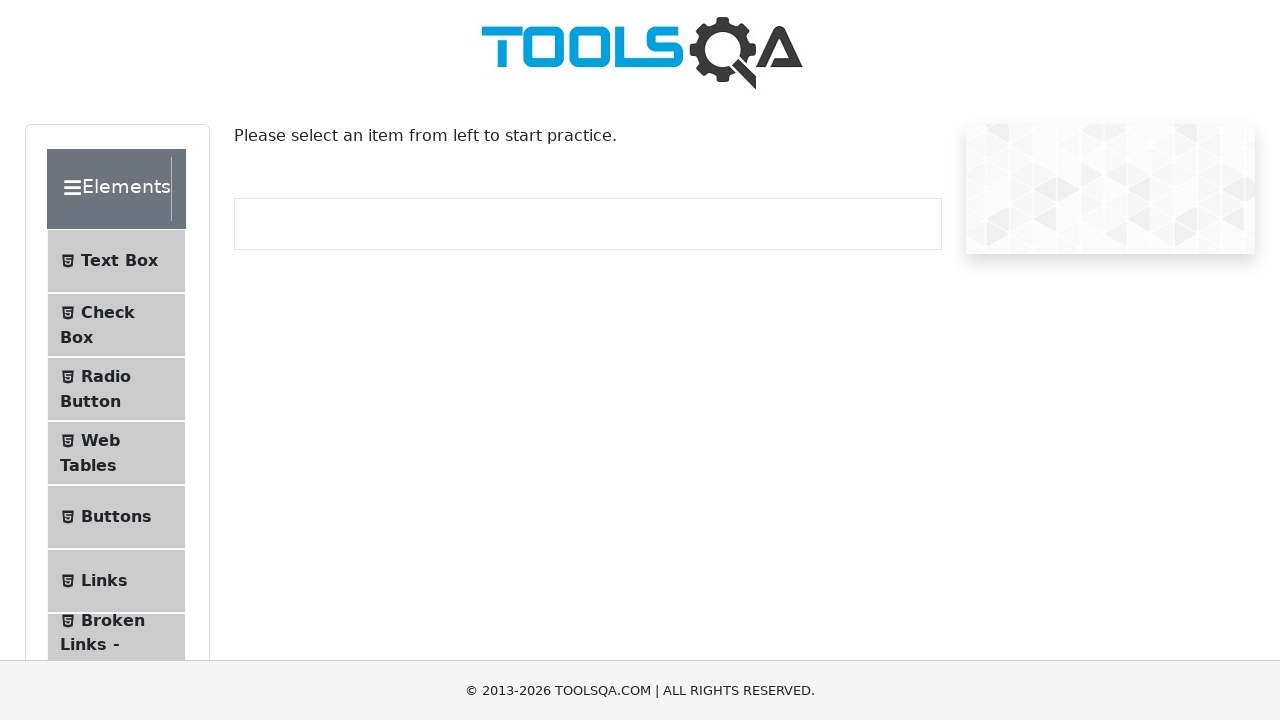

Clicked Buttons menu item at (116, 517) on li:has-text('Buttons')
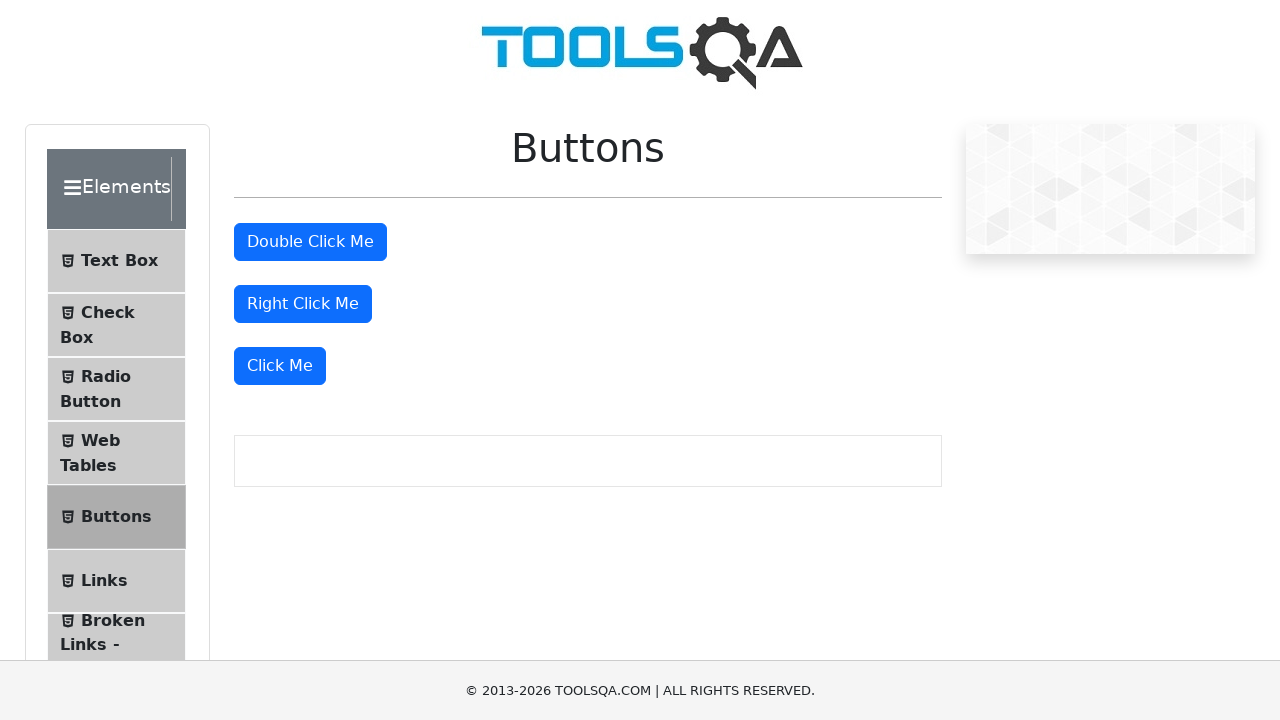

Buttons page loaded successfully
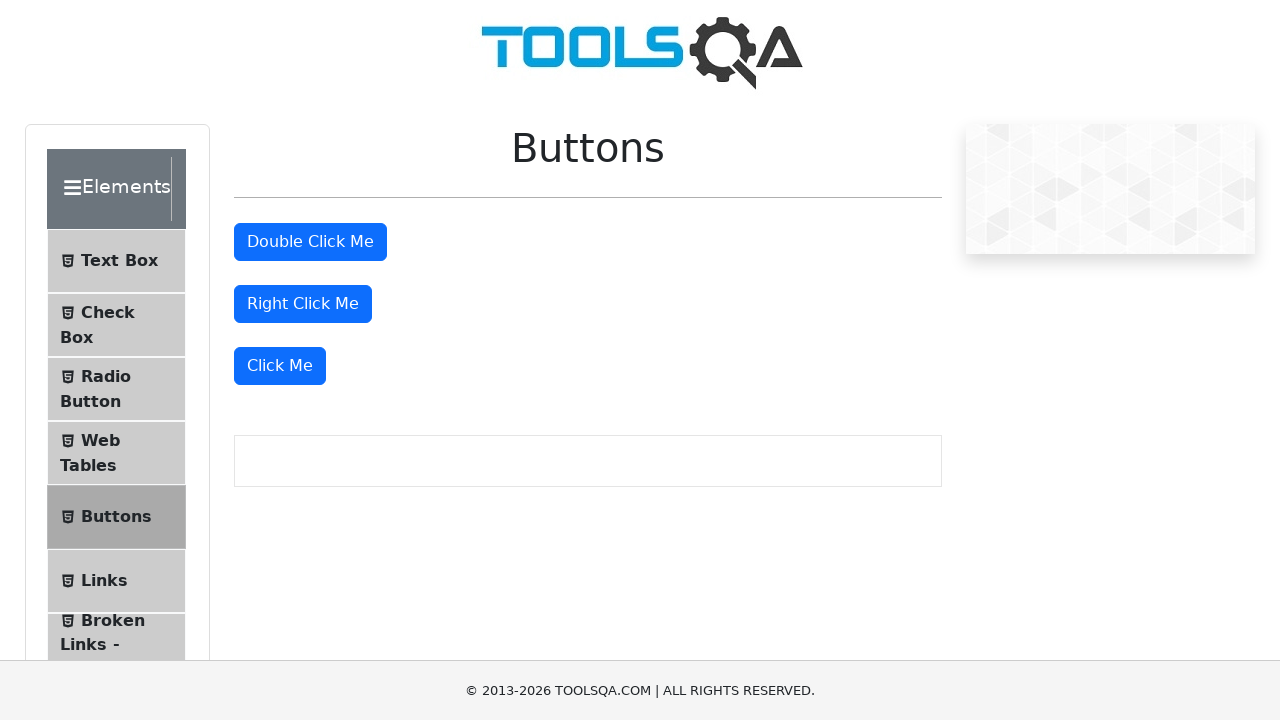

Double-clicked the 'Double Click Me' button at (310, 242) on internal:role=button[name="Double Click Me"i]
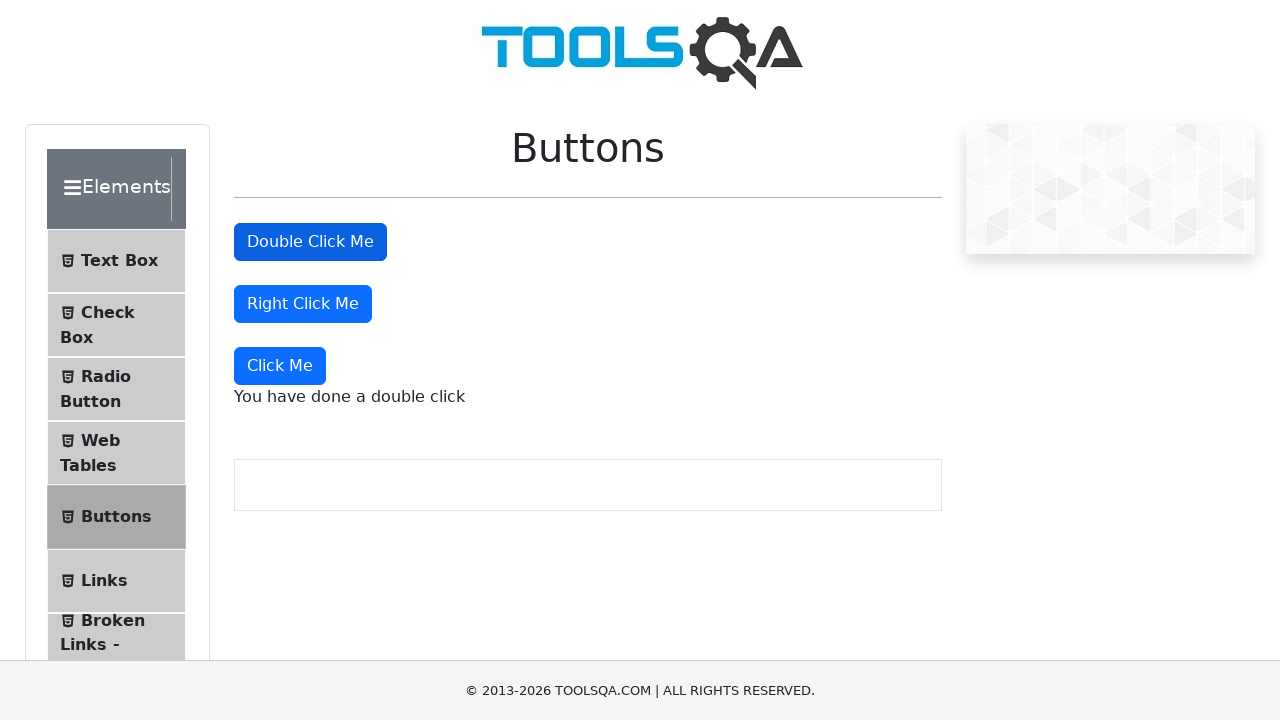

Double click message appeared on page
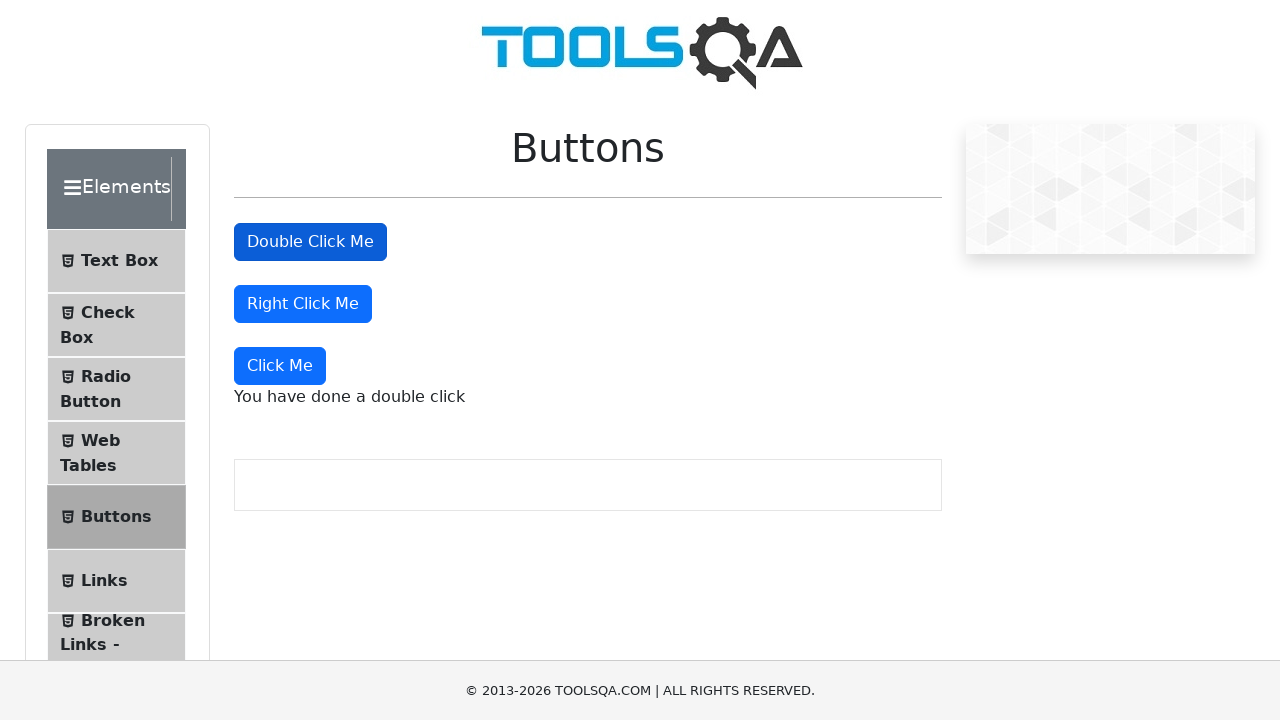

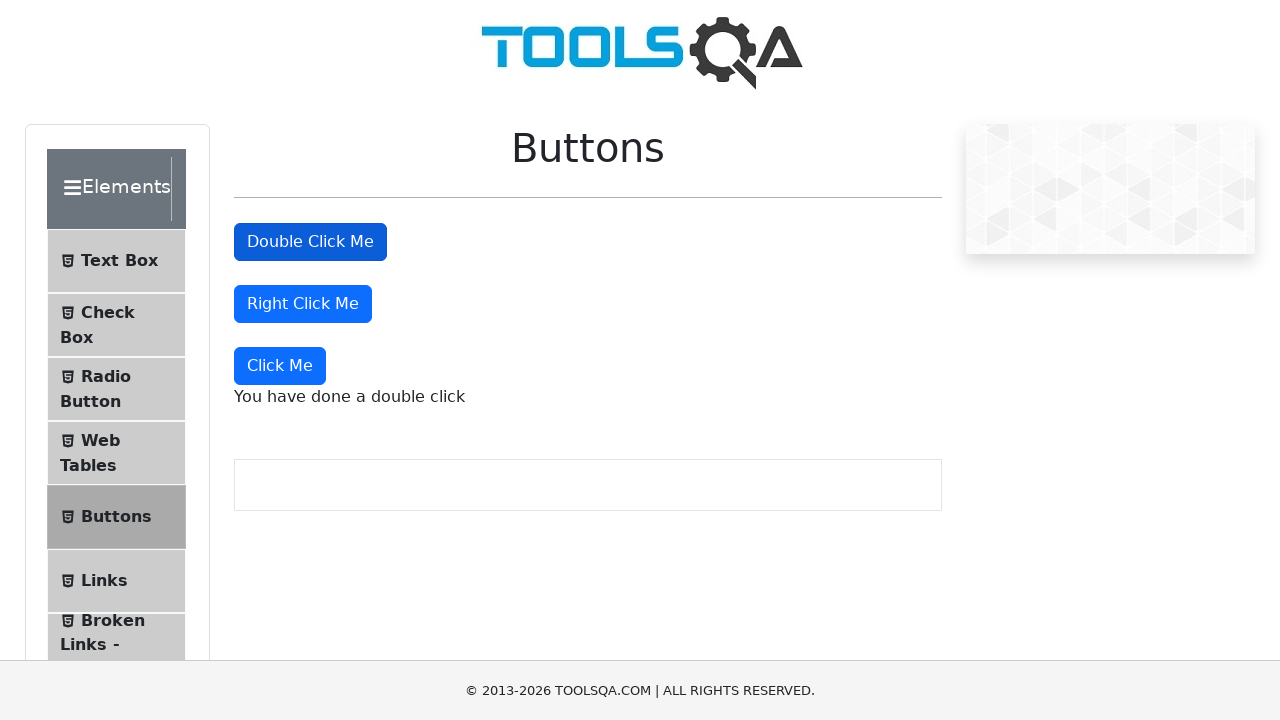